Tests alert functionality by entering text in a text box, clicking the alert button, and accepting the browser alert dialog.

Starting URL: https://rahulshettyacademy.com/AutomationPractice/

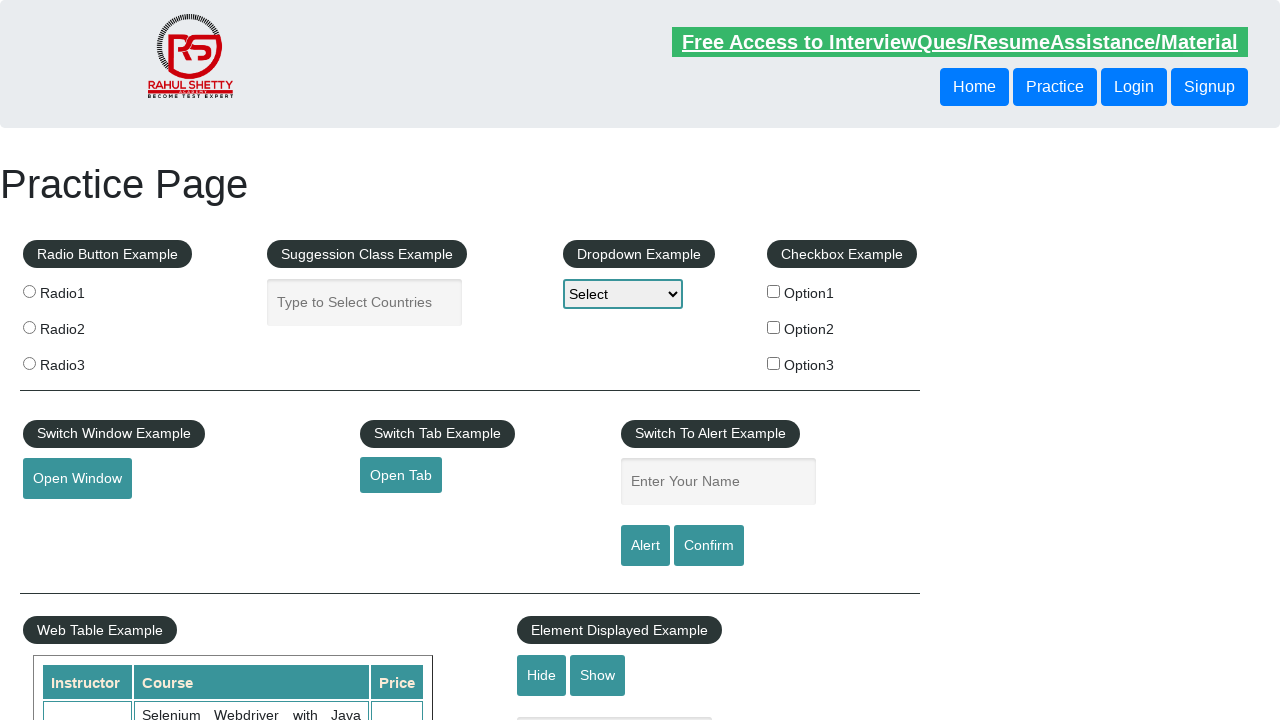

Waited for Practice page header to load
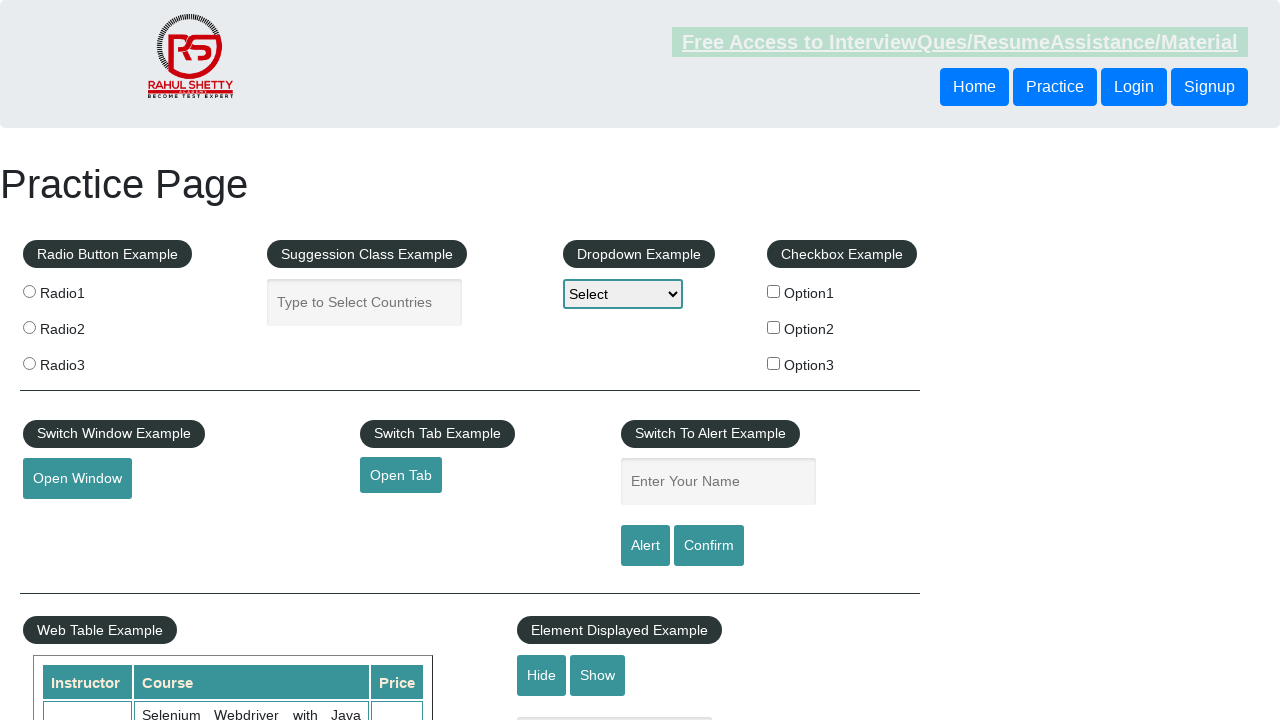

Clicked the text box for alert section at (718, 482) on input[name='enter-name']
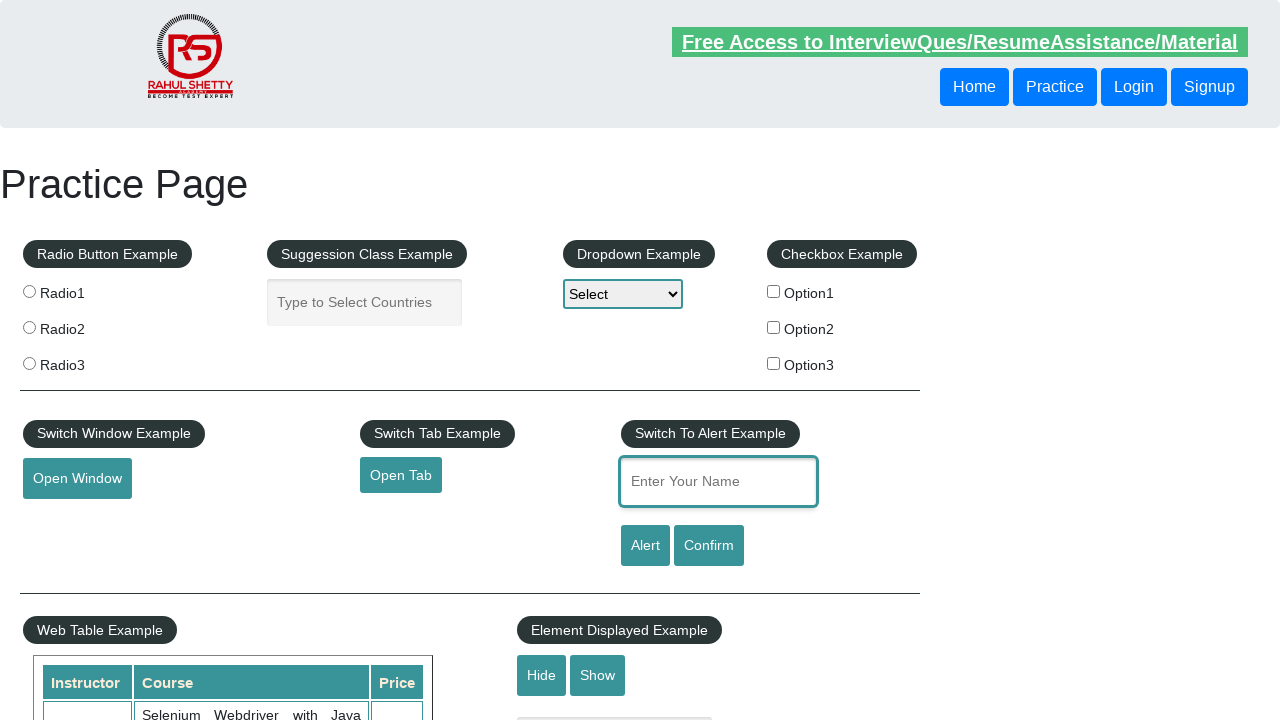

Entered 'TestUser123' in the text box on input[name='enter-name']
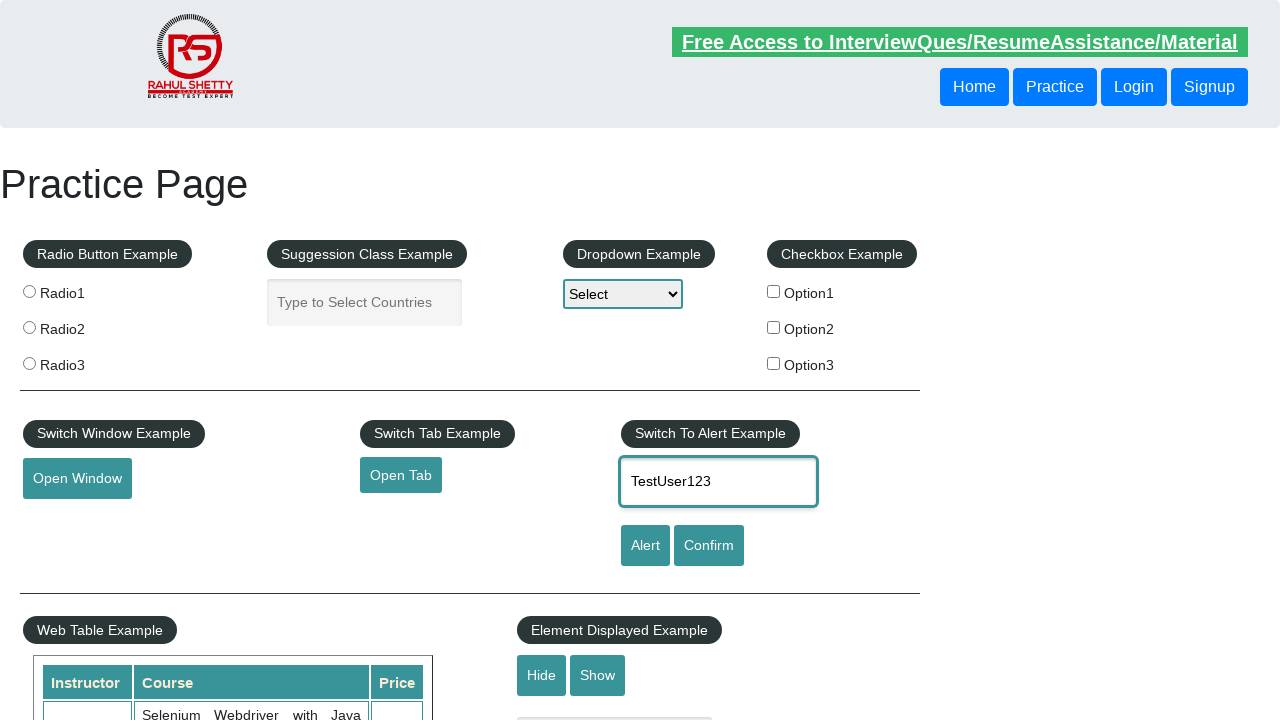

Set up dialog handler to accept alerts
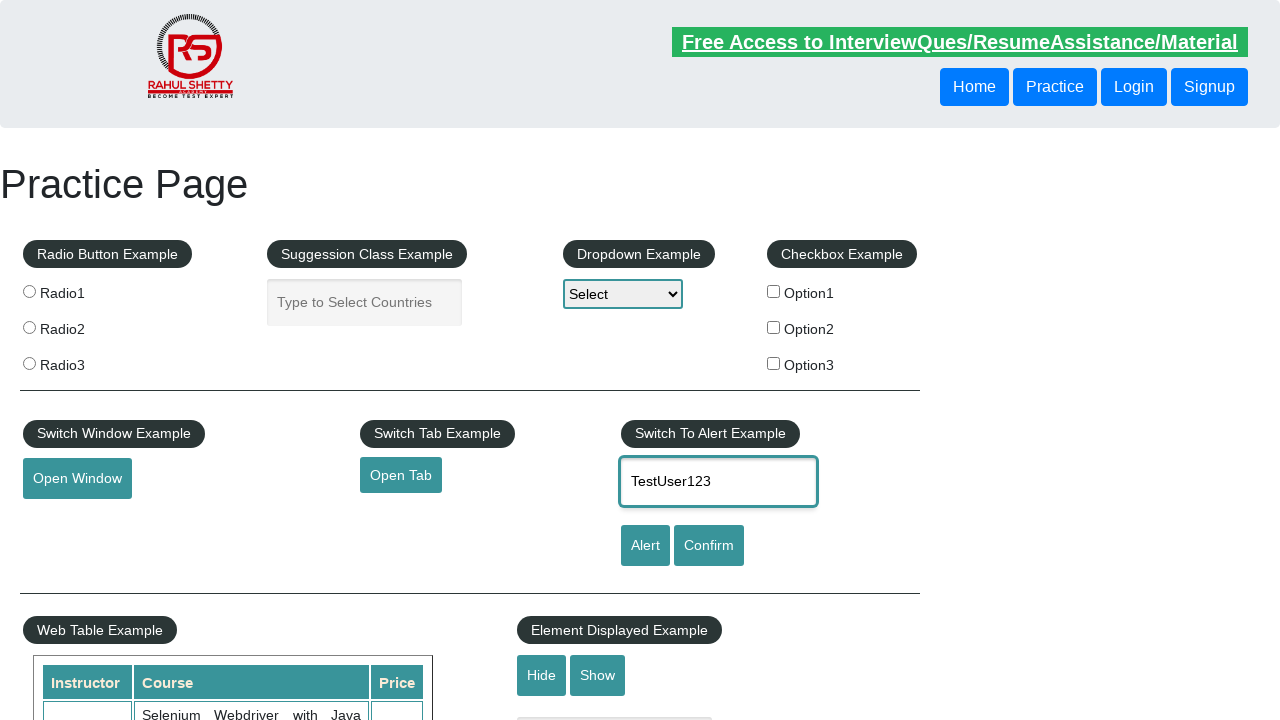

Clicked the alert button and accepted the browser alert dialog at (645, 546) on input#alertbtn
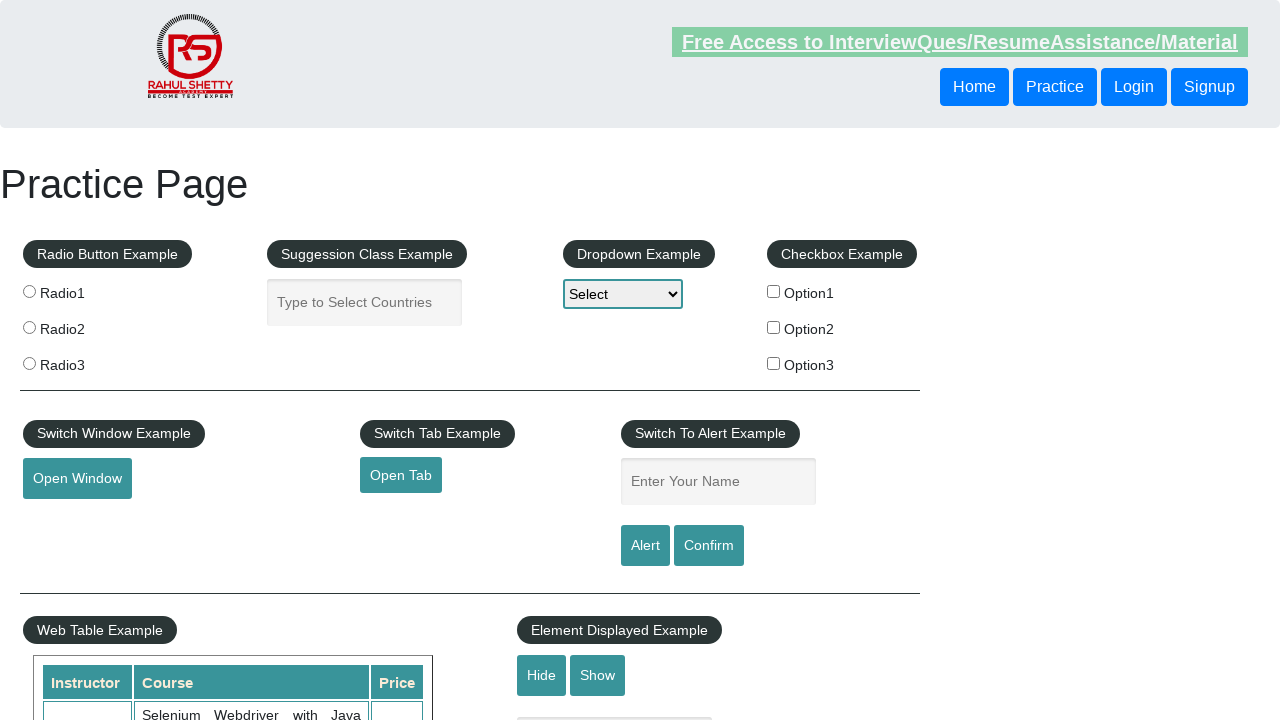

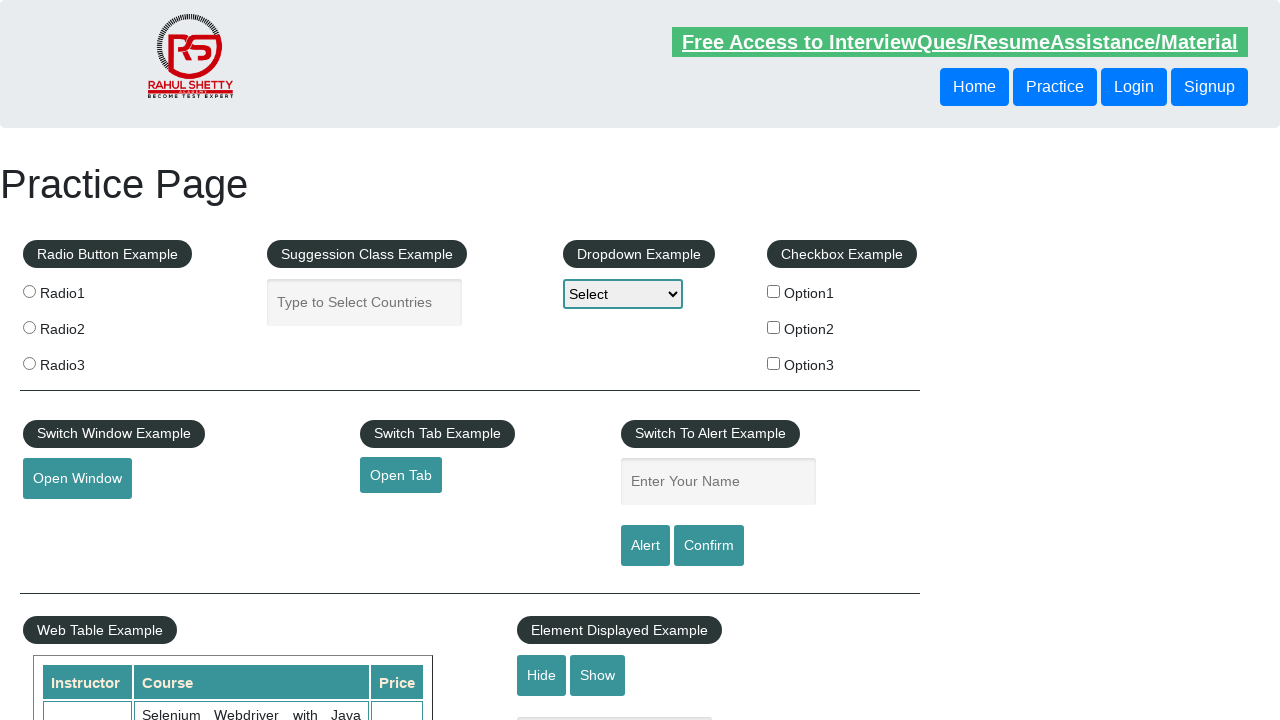